Tests a math exercise page where two numbers are displayed, their sum must be selected from a dropdown, and a submit button is clicked

Starting URL: http://suninjuly.github.io/selects2.html

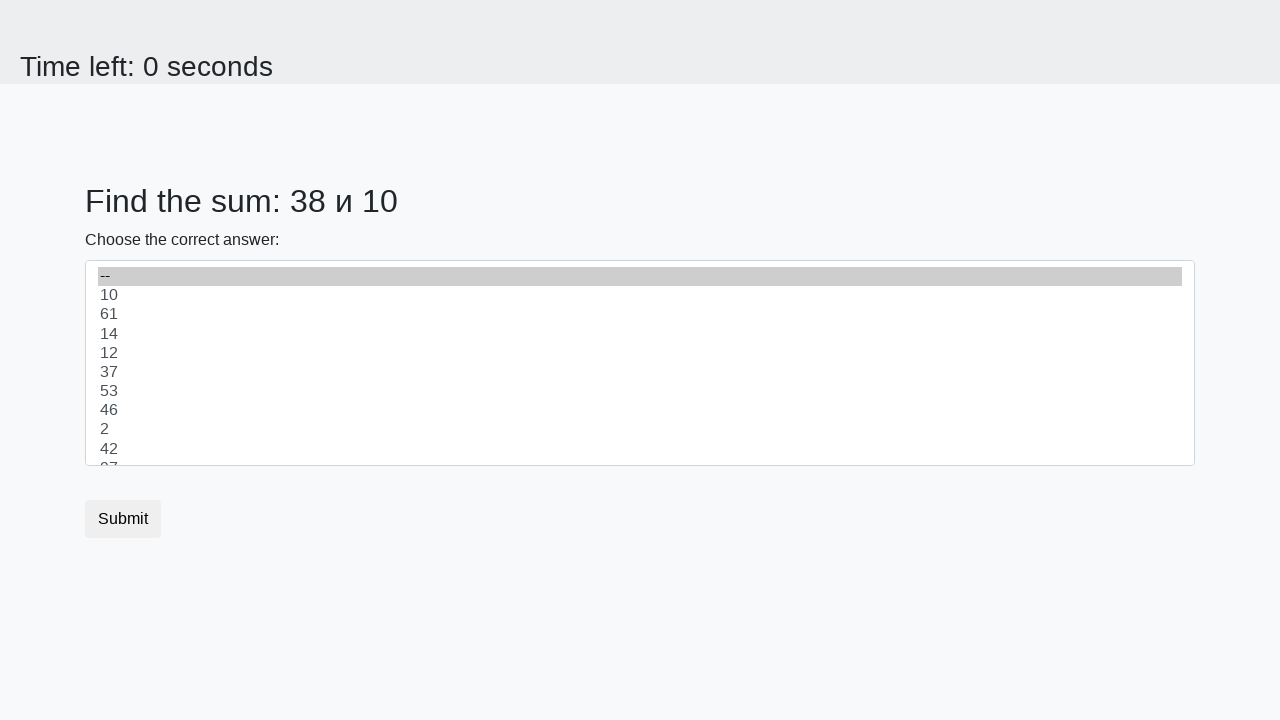

Retrieved first number from #num1 element
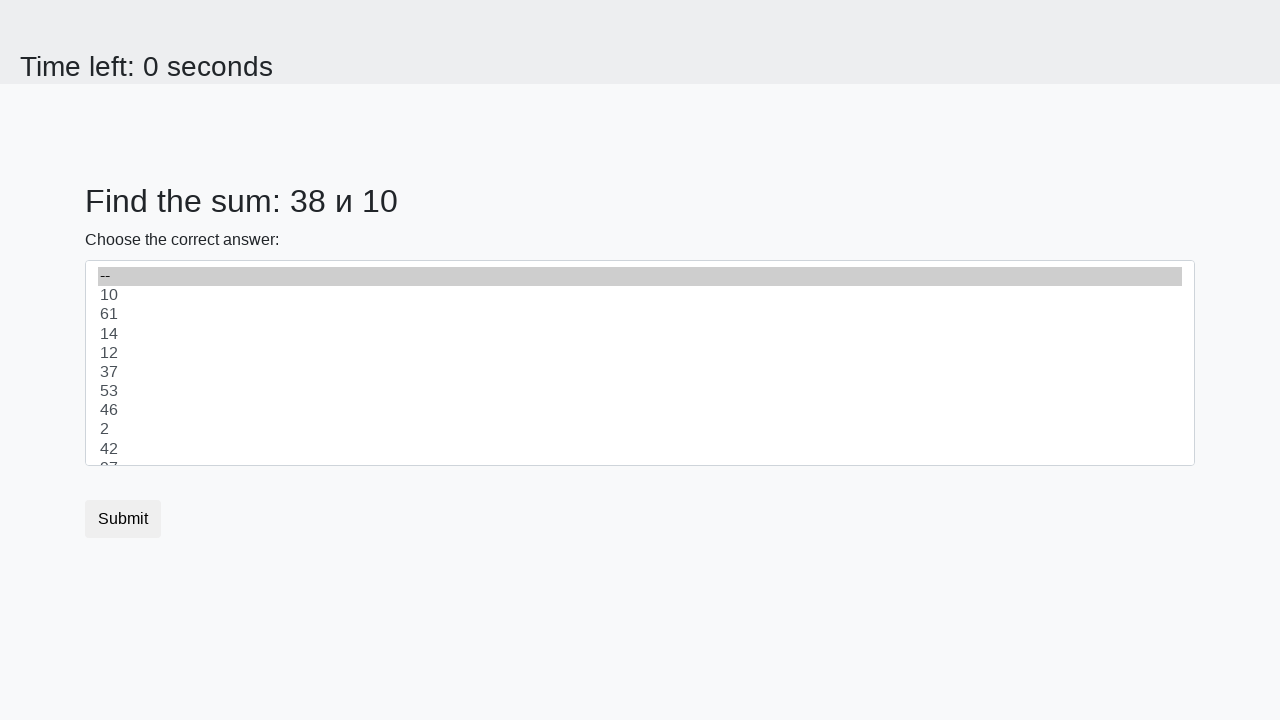

Retrieved second number from #num2 element
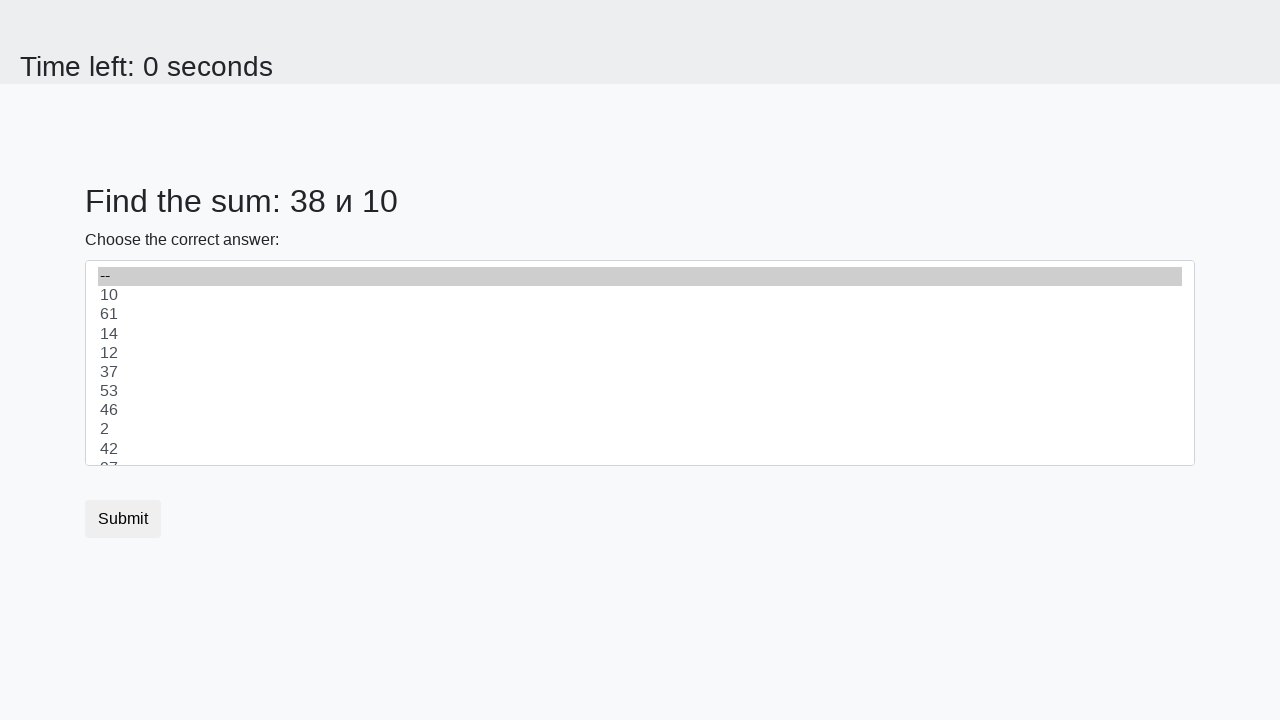

Calculated sum: 38 + 10 = 48
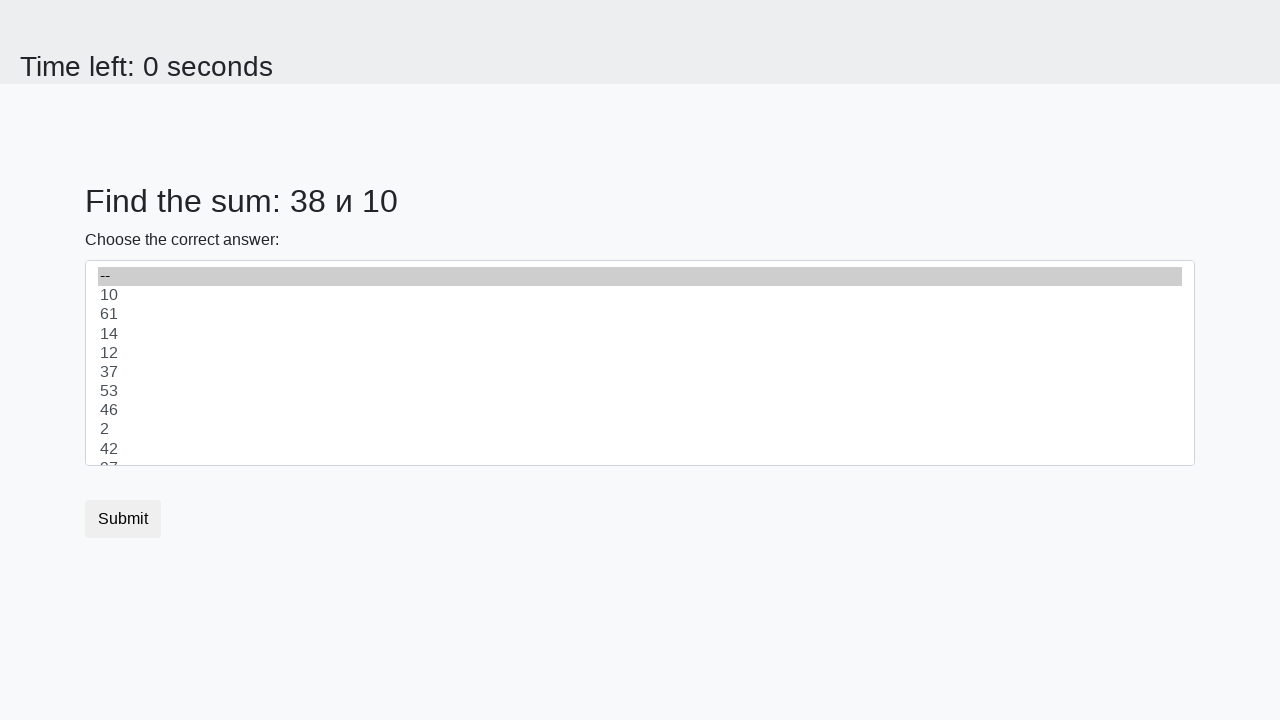

Selected sum value 48 from dropdown on select
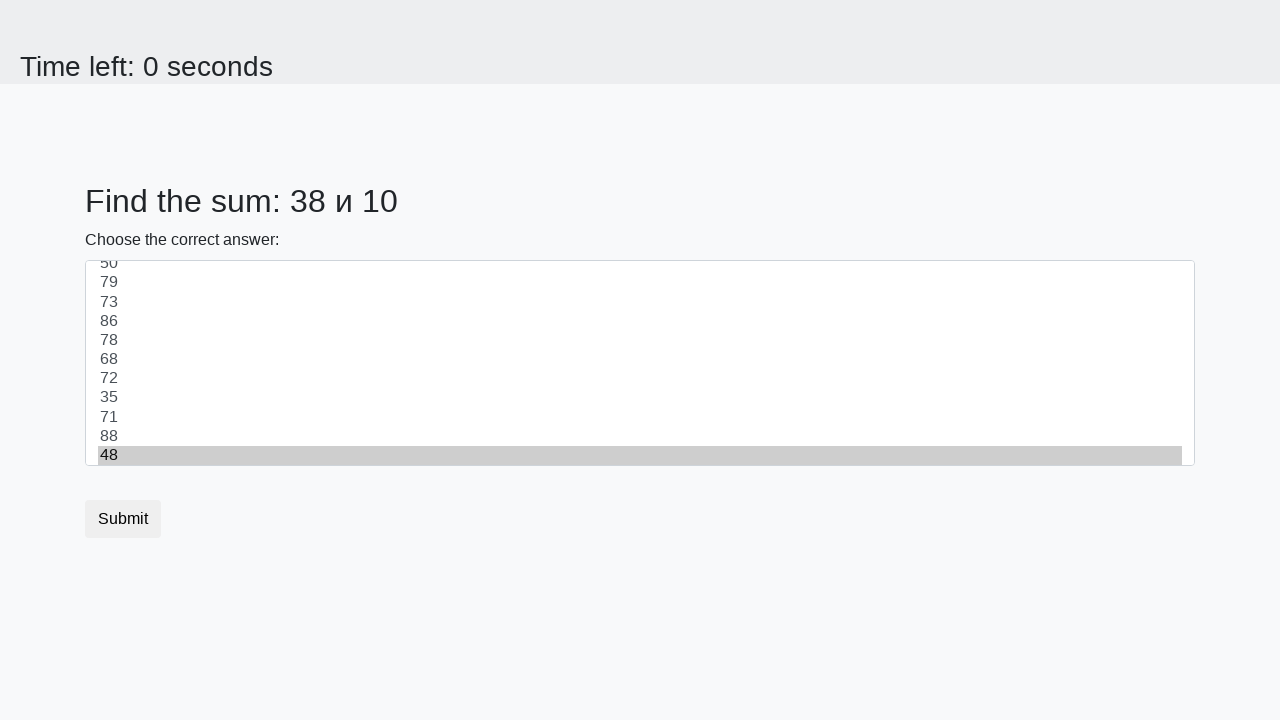

Clicked submit button to complete math exercise at (123, 519) on .btn.btn-default
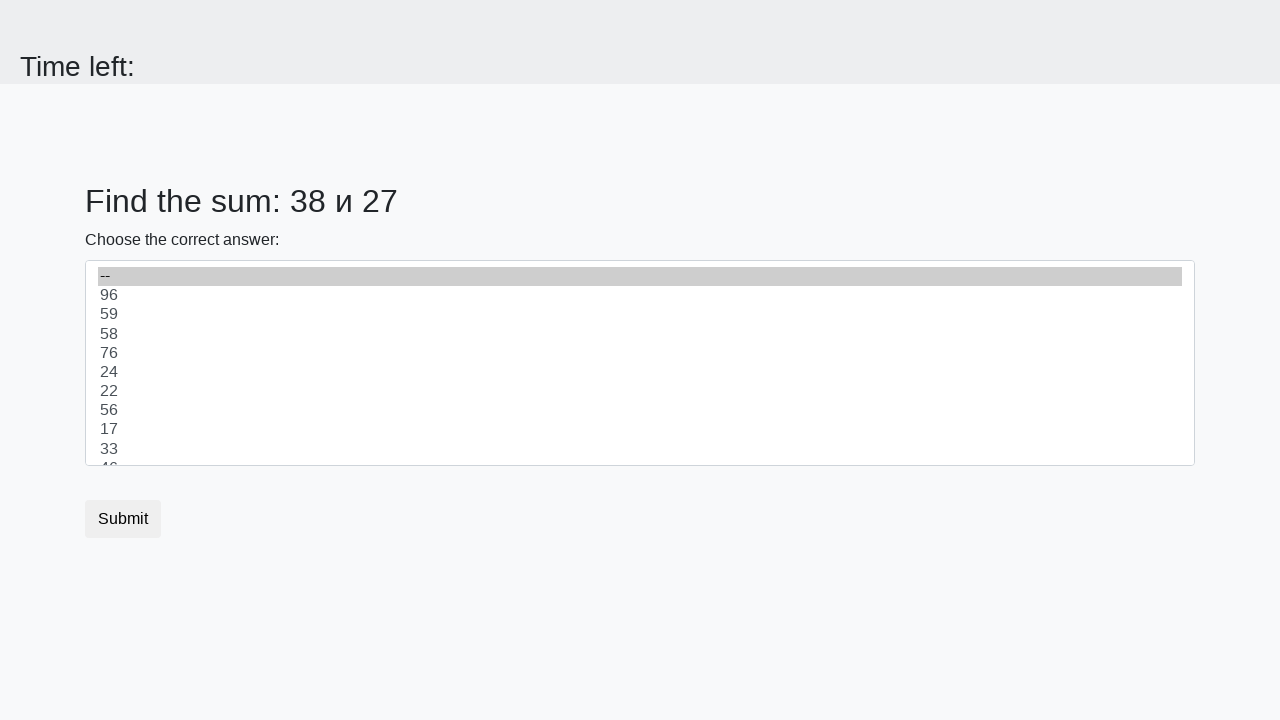

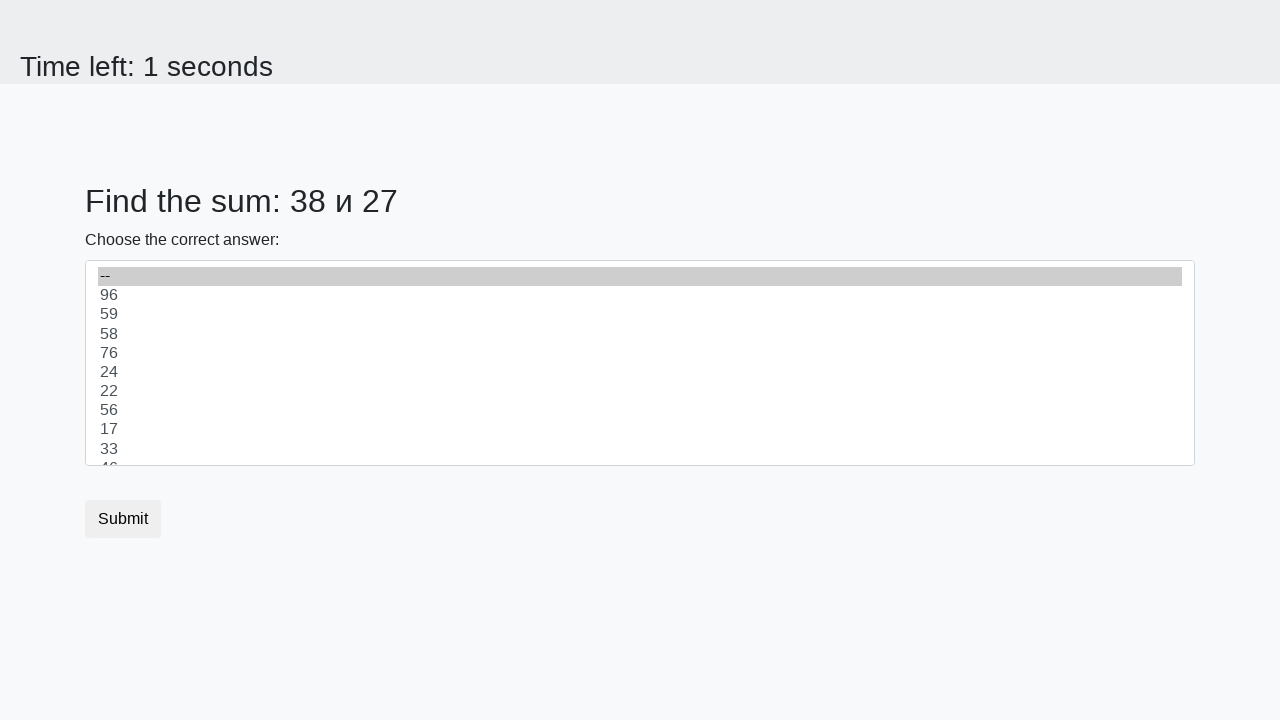